Tests percentage calculation by computing 10% of 20

Starting URL: https://algont.github.io/react-calculator/

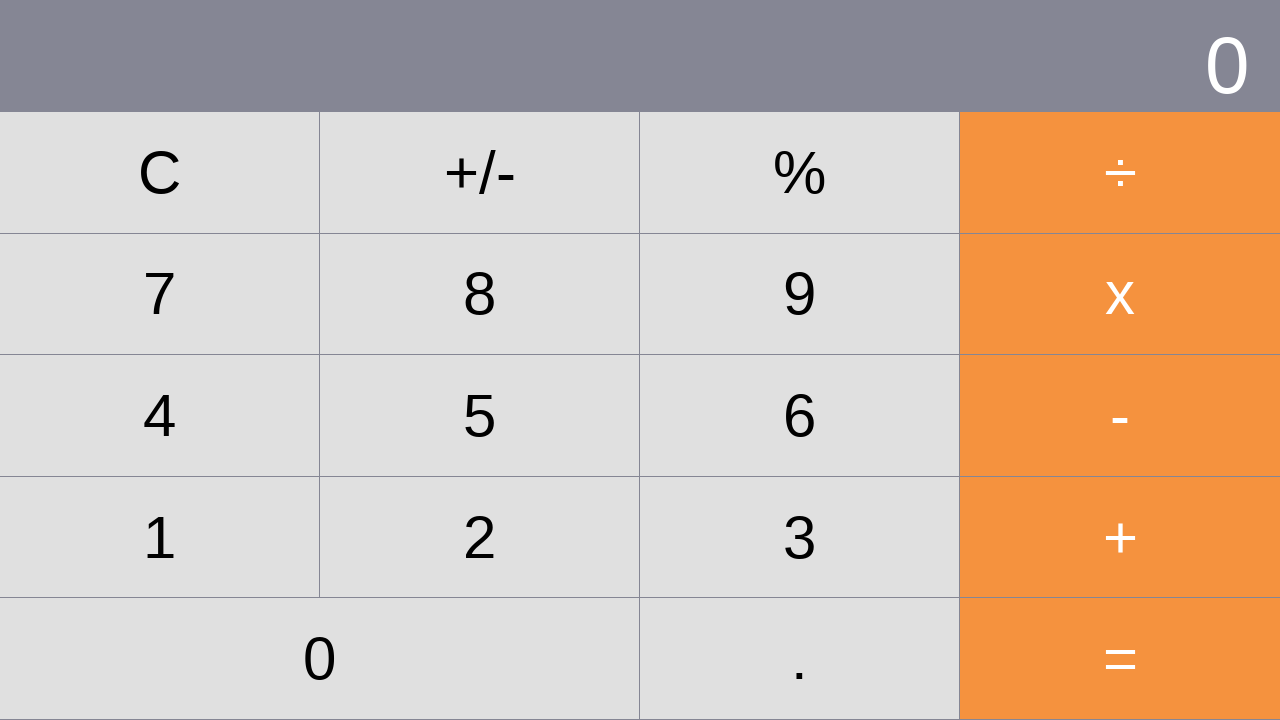

Clicked button '2' at (480, 537) on xpath=//*[@id="root"]/div/div[2]/div[4]/div[2]
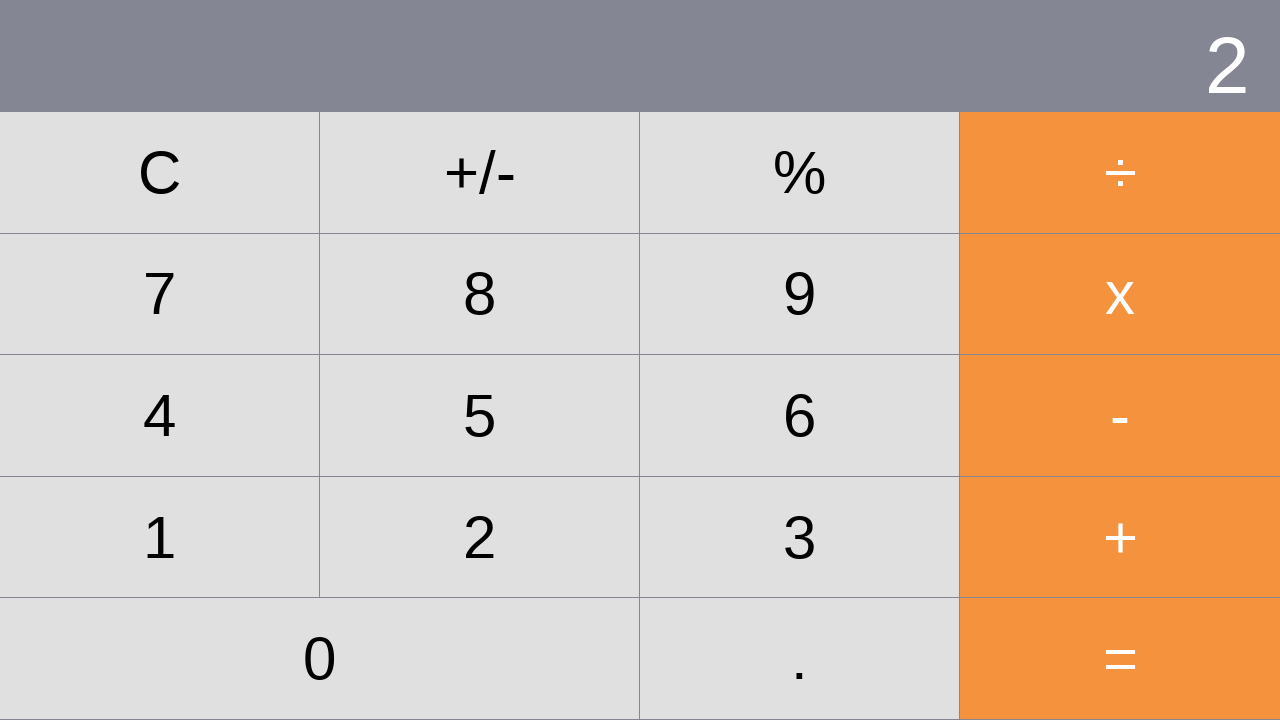

Clicked button '0' at (320, 659) on xpath=//*[@id="root"]/div/div[2]/div[5]/div[1]
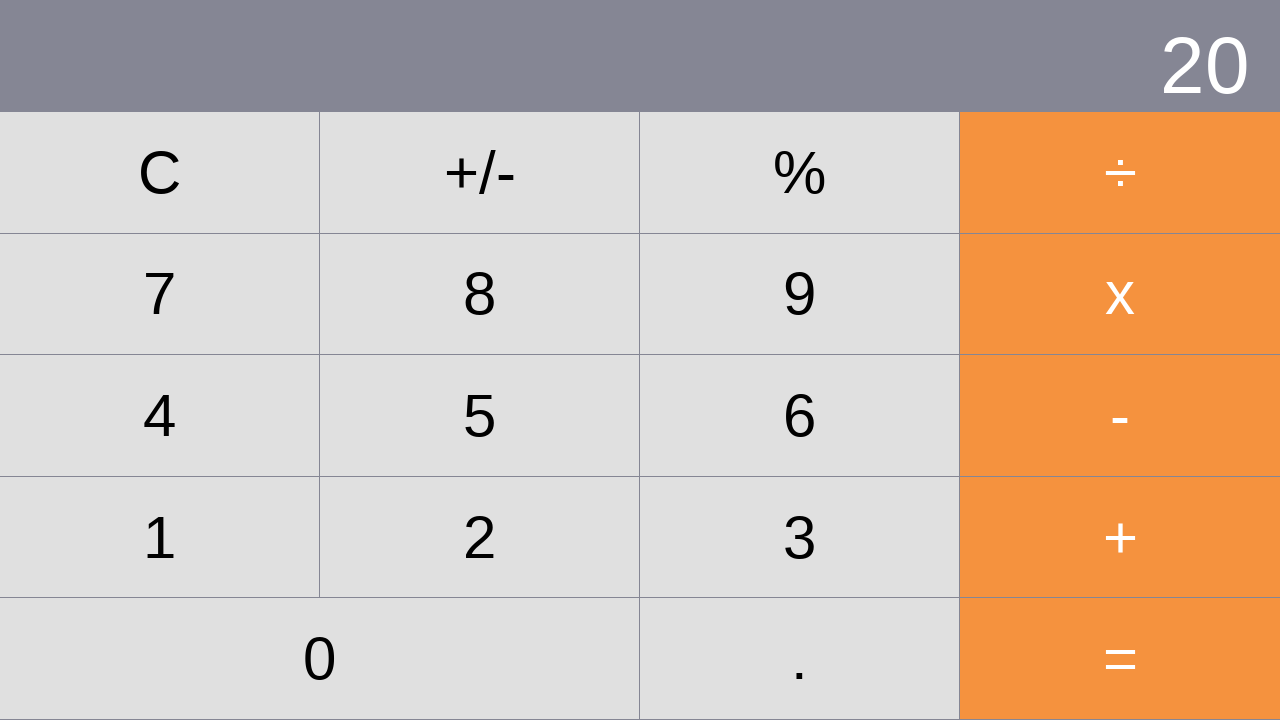

Clicked multiplication operator '×' at (1120, 294) on xpath=//*[@id="root"]/div/div[2]/div[2]/div[4]
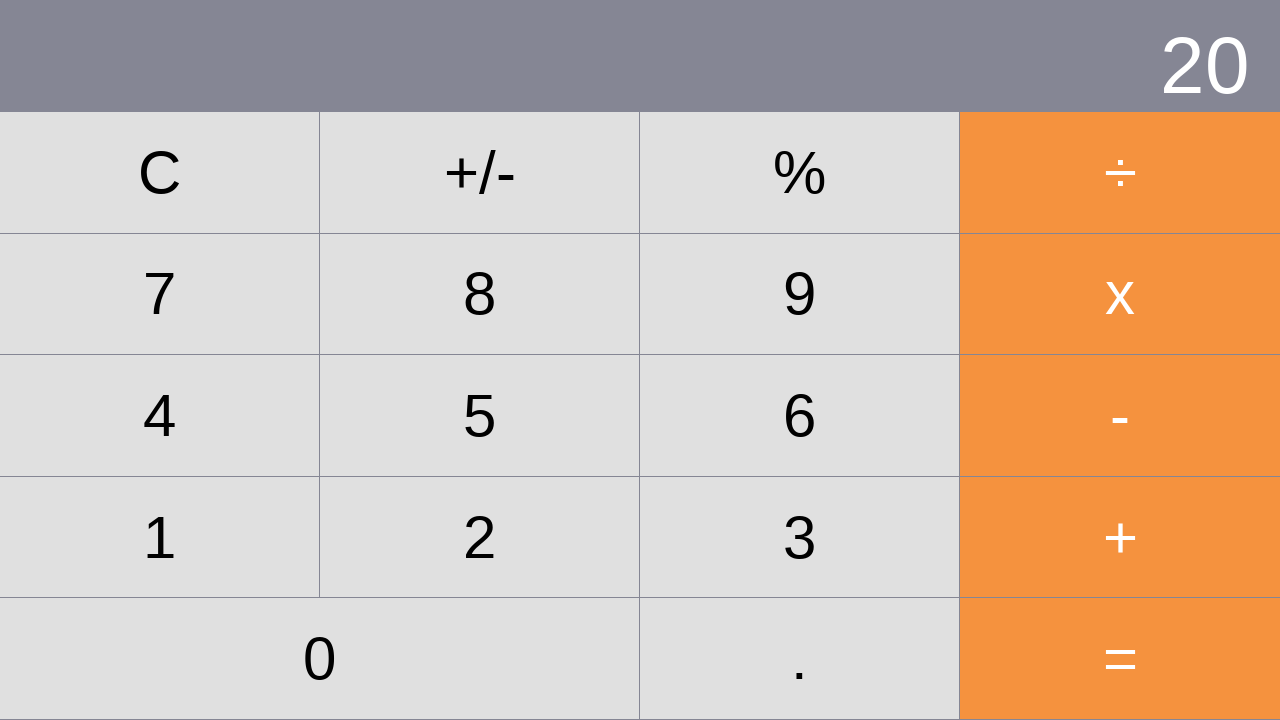

Clicked button '1' at (160, 537) on xpath=//*[@id="root"]/div/div[2]/div[4]/div[1]
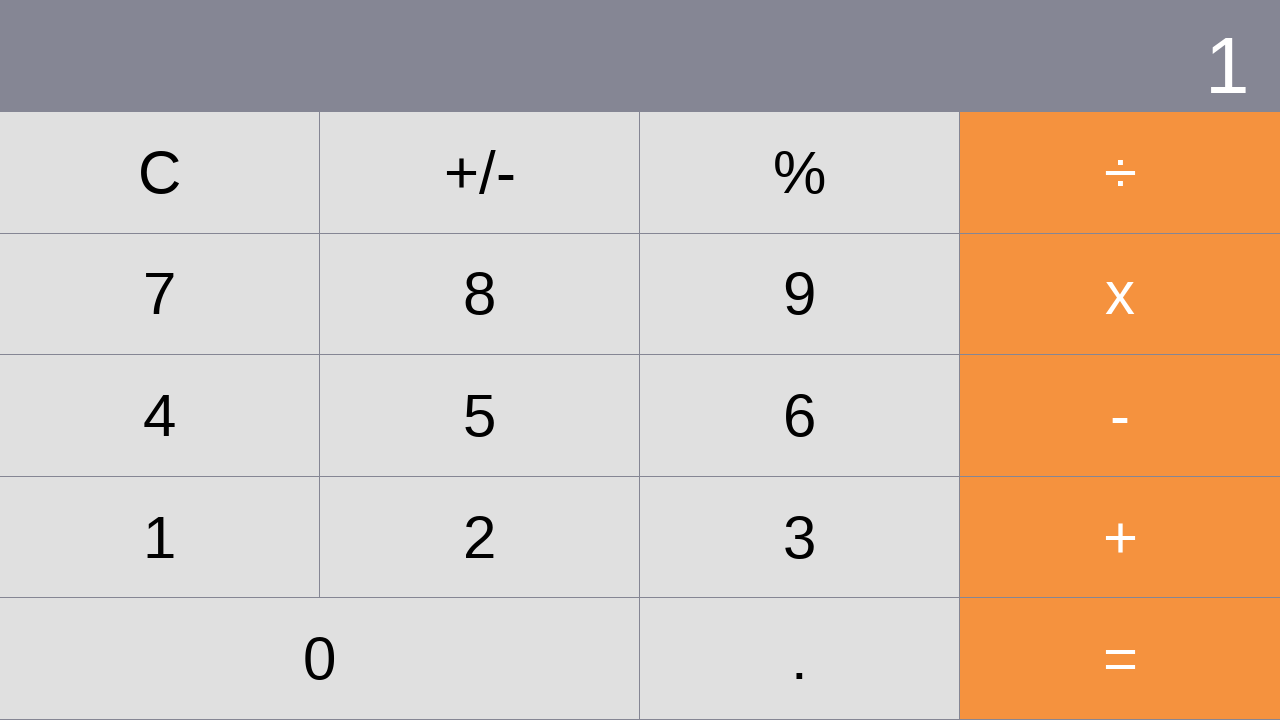

Clicked button '0' at (320, 659) on xpath=//*[@id="root"]/div/div[2]/div[5]/div[1]
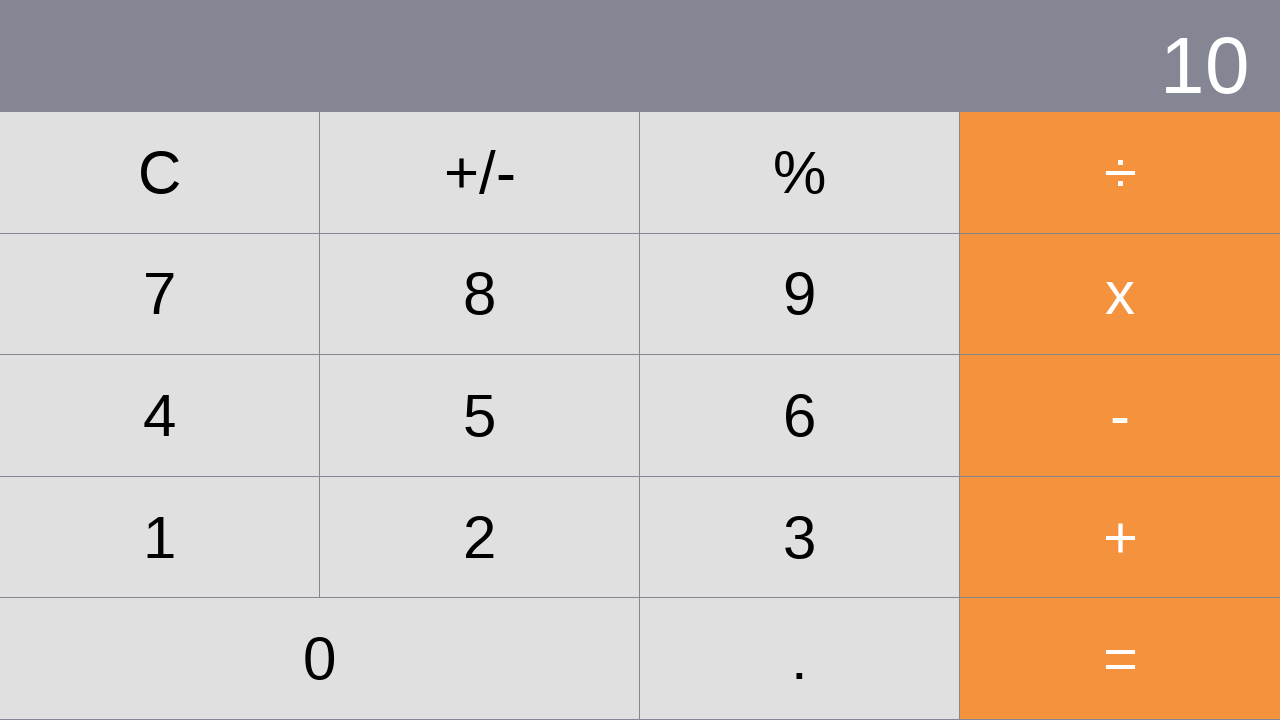

Clicked percentage operator '%' at (800, 172) on xpath=//*[@id="root"]/div/div[2]/div[1]/div[3]
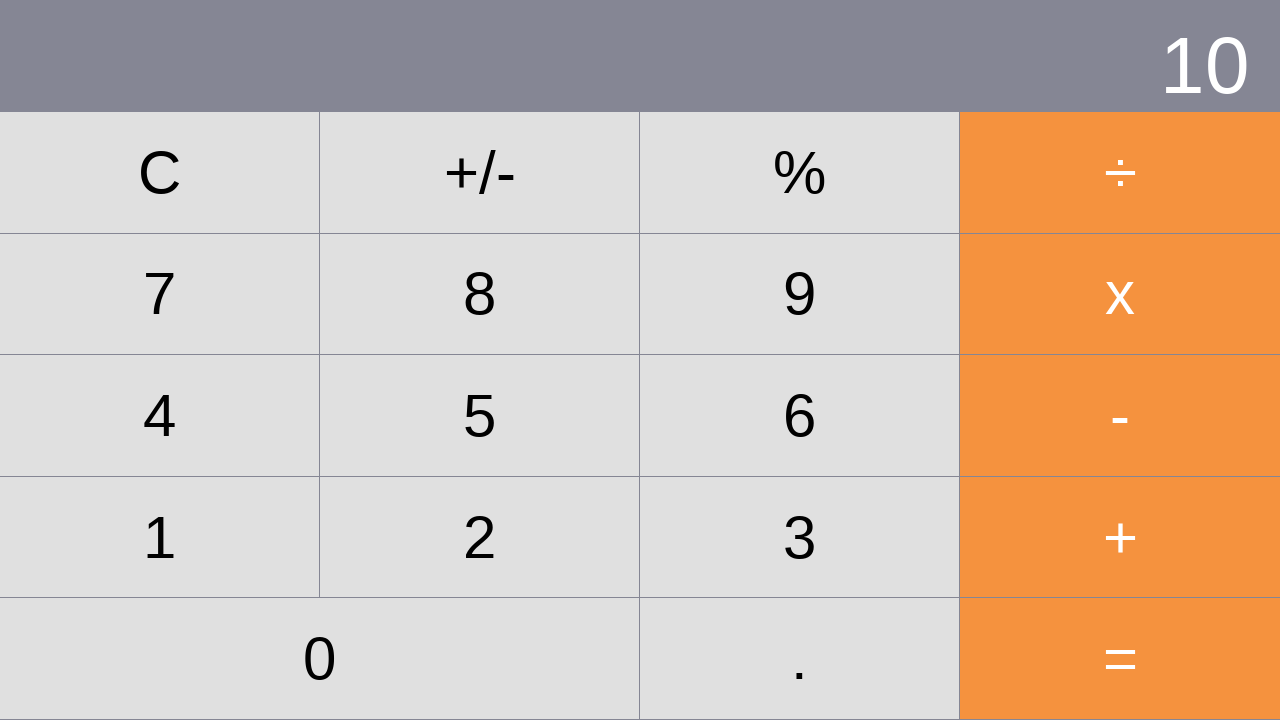

Waited for display element showing result
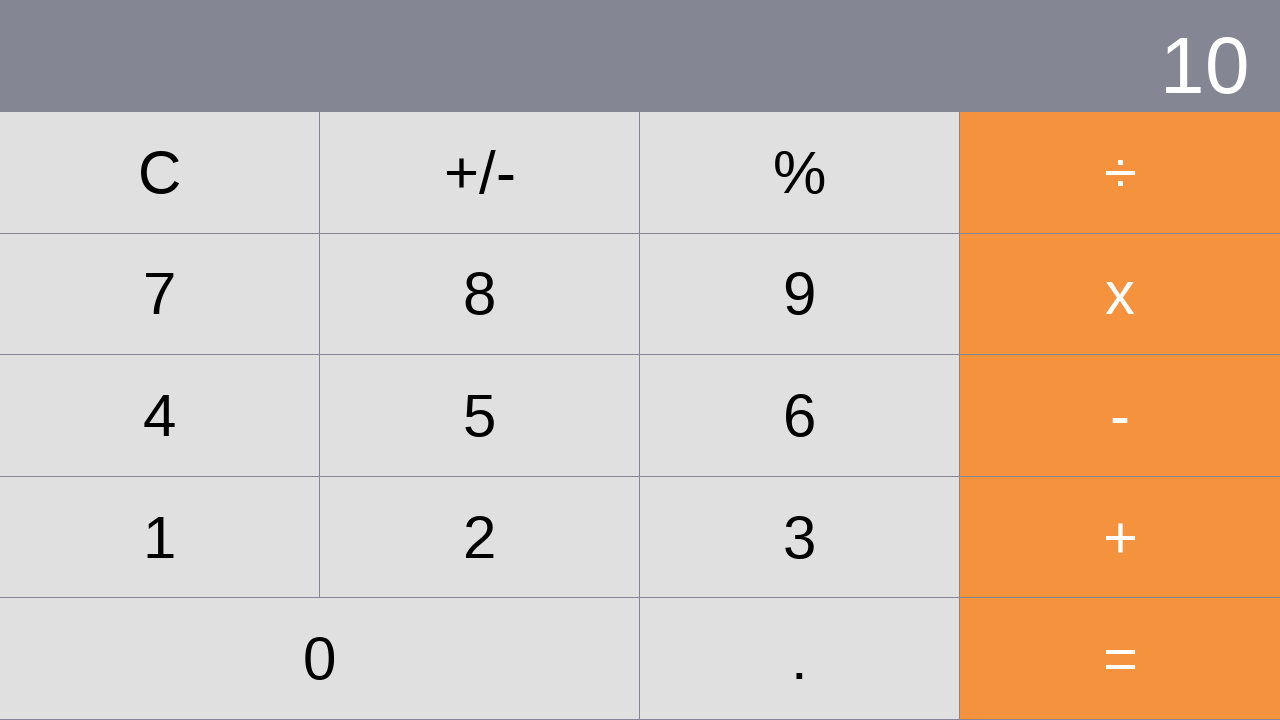

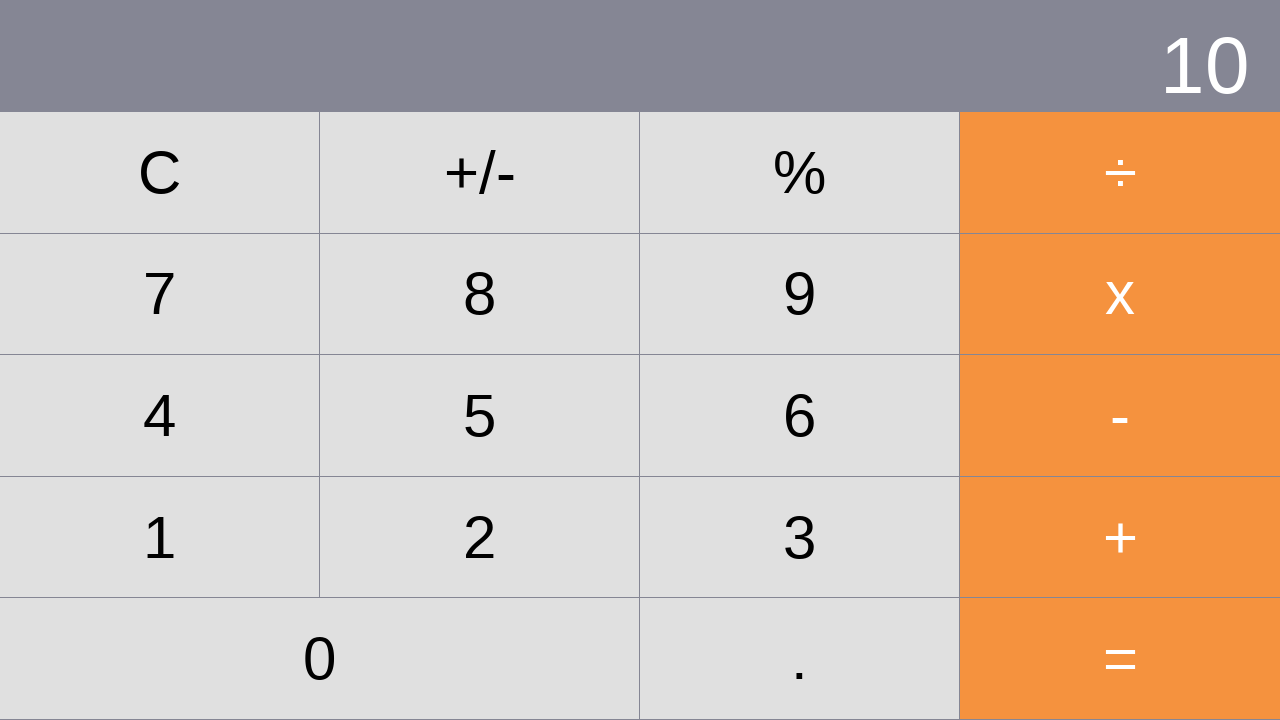